Tests window handle functionality by scrolling to and clicking a popup window link, then capturing parent and child window handles

Starting URL: http://omayo.blogspot.com/

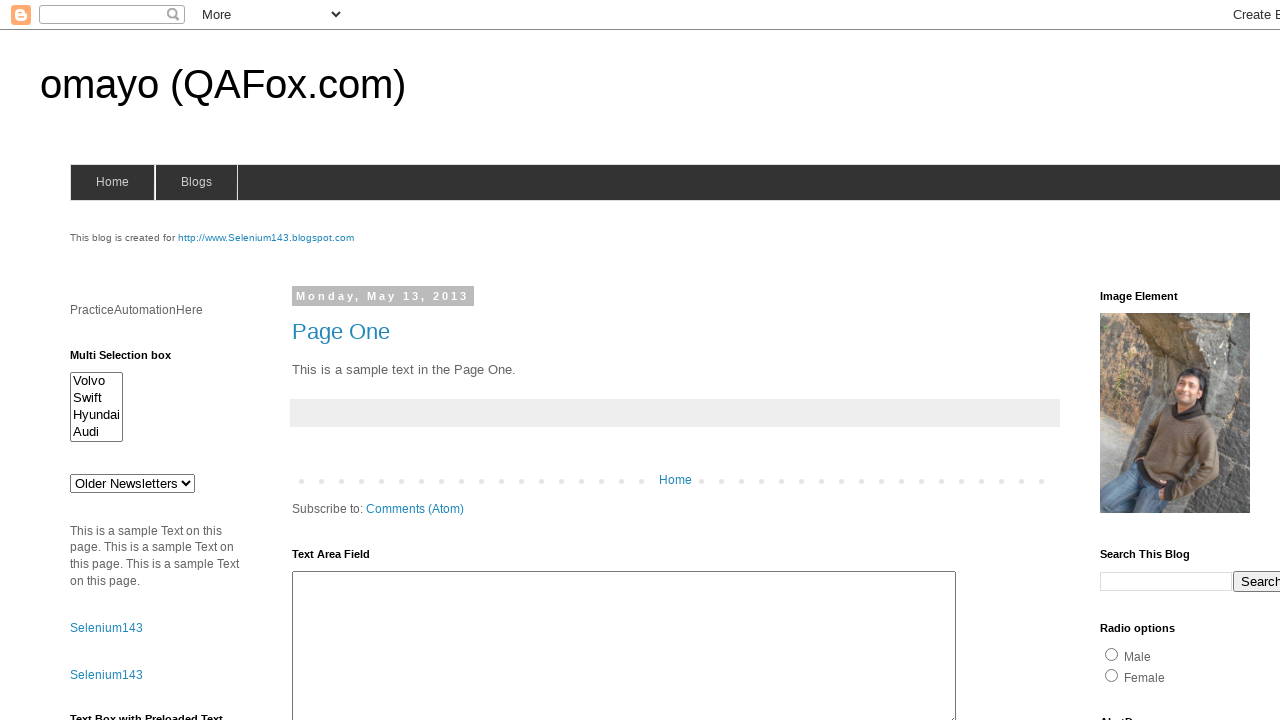

Scrolled to 'Open a popup window' link
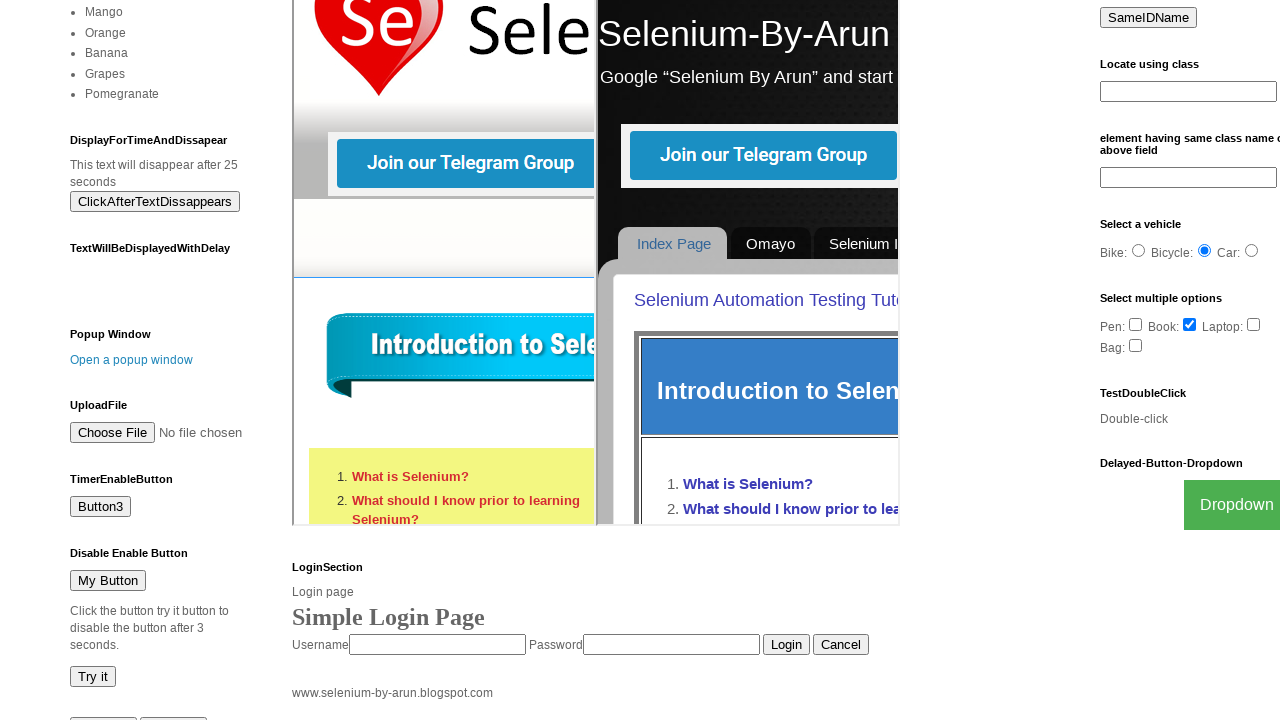

Clicked popup window link at (132, 360) on text=Open a popup window >> nth=0
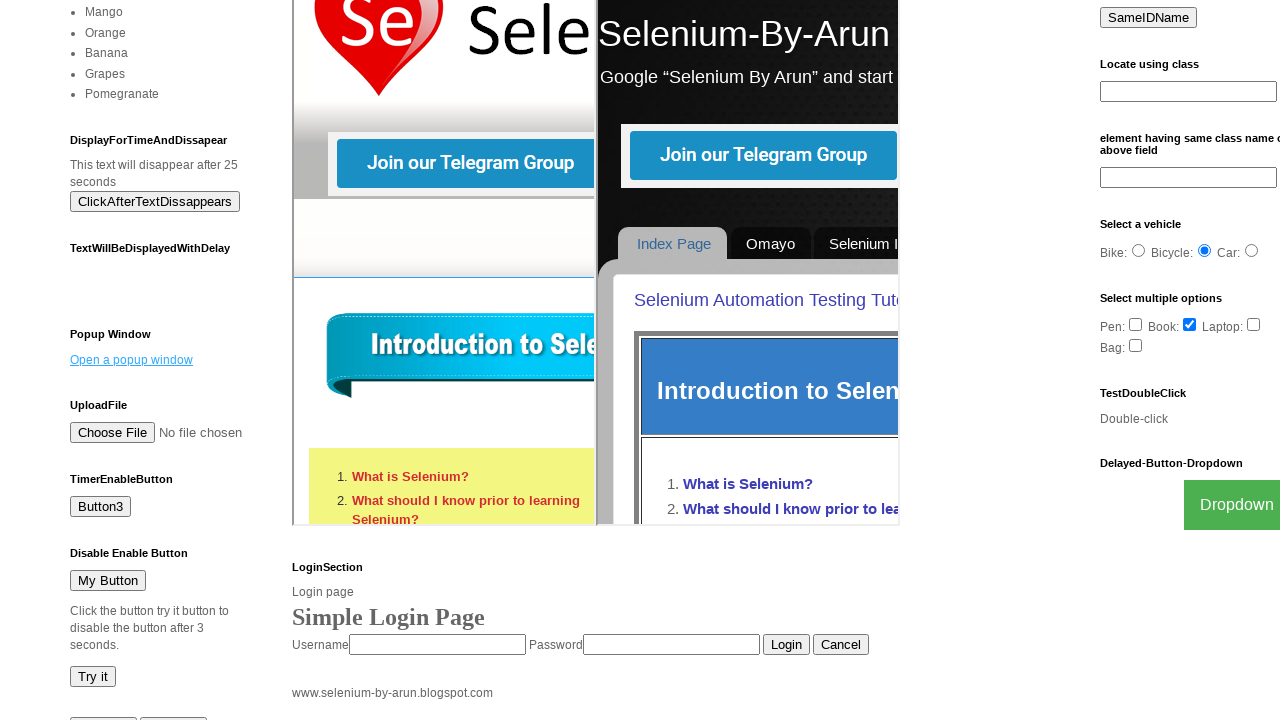

Captured child window/page handle
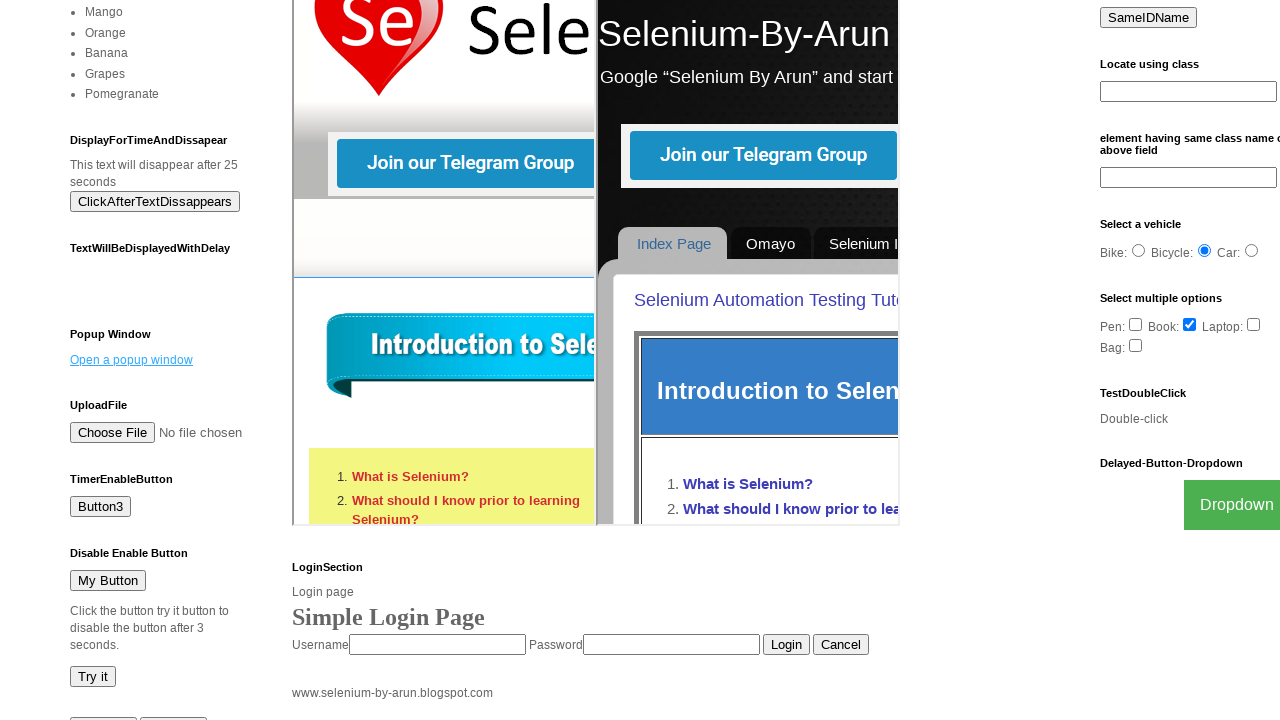

Child page loaded successfully
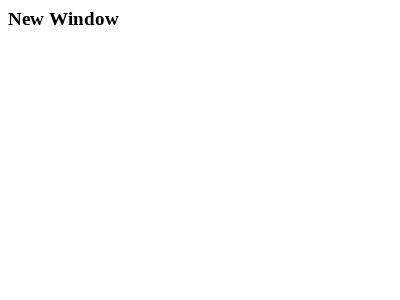

Verified parent page URL: http://omayo.blogspot.com/
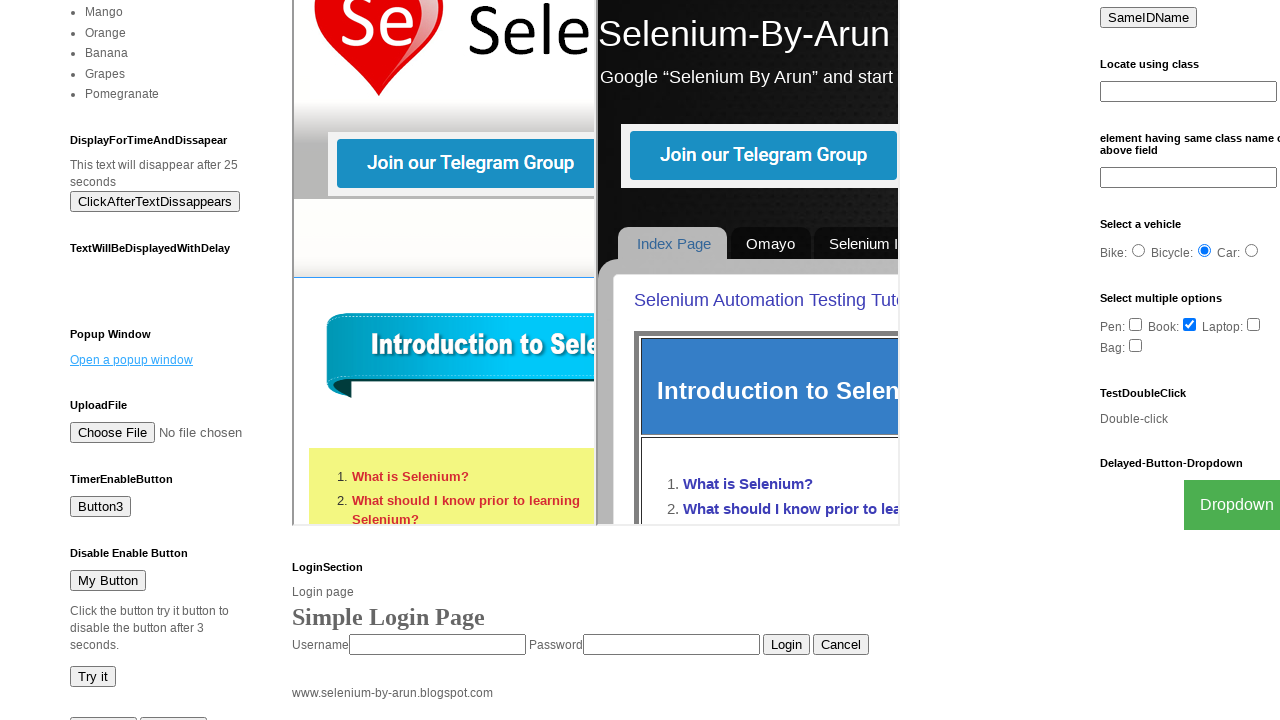

Verified child page URL: https://the-internet.herokuapp.com/windows/new
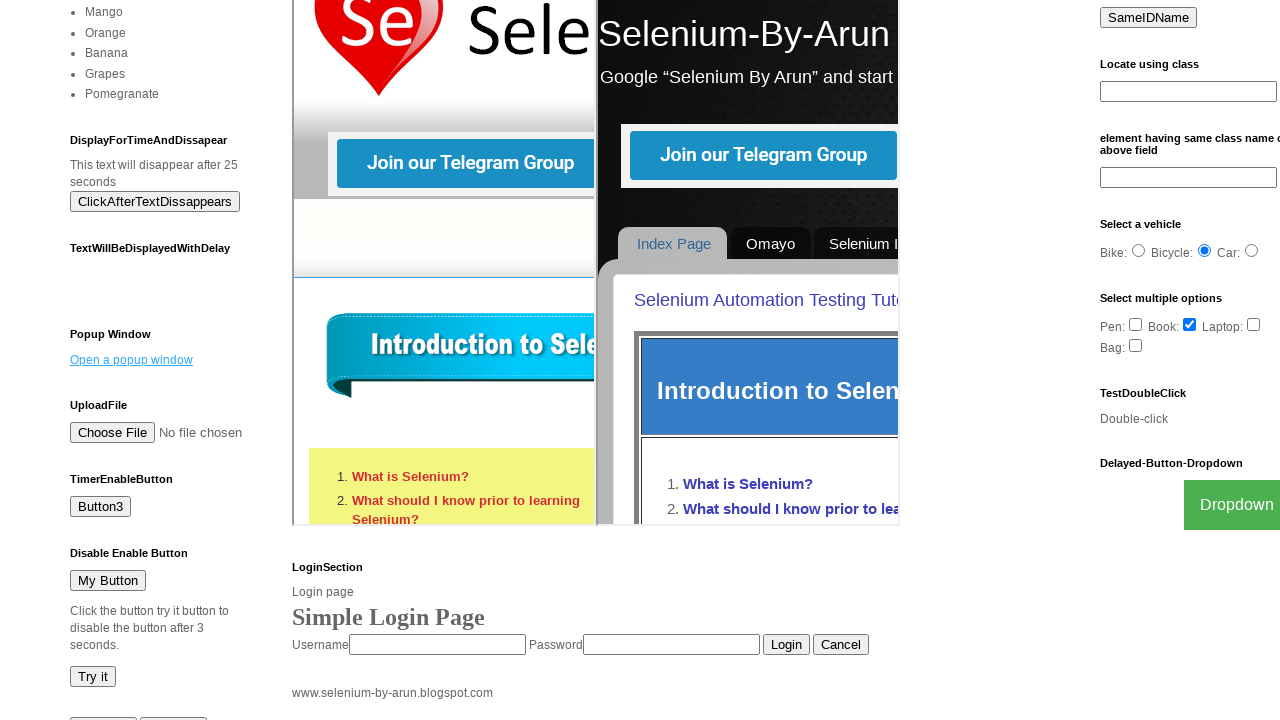

Retrieved all pages/windows: total count is 2
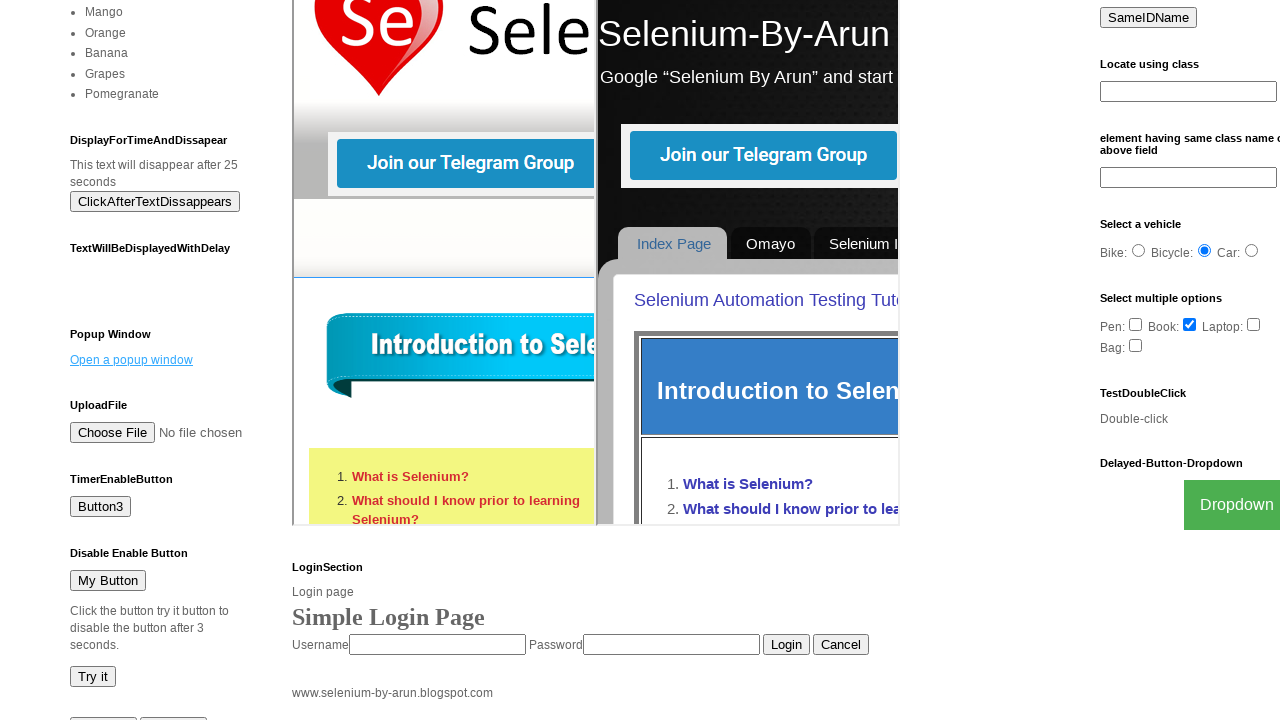

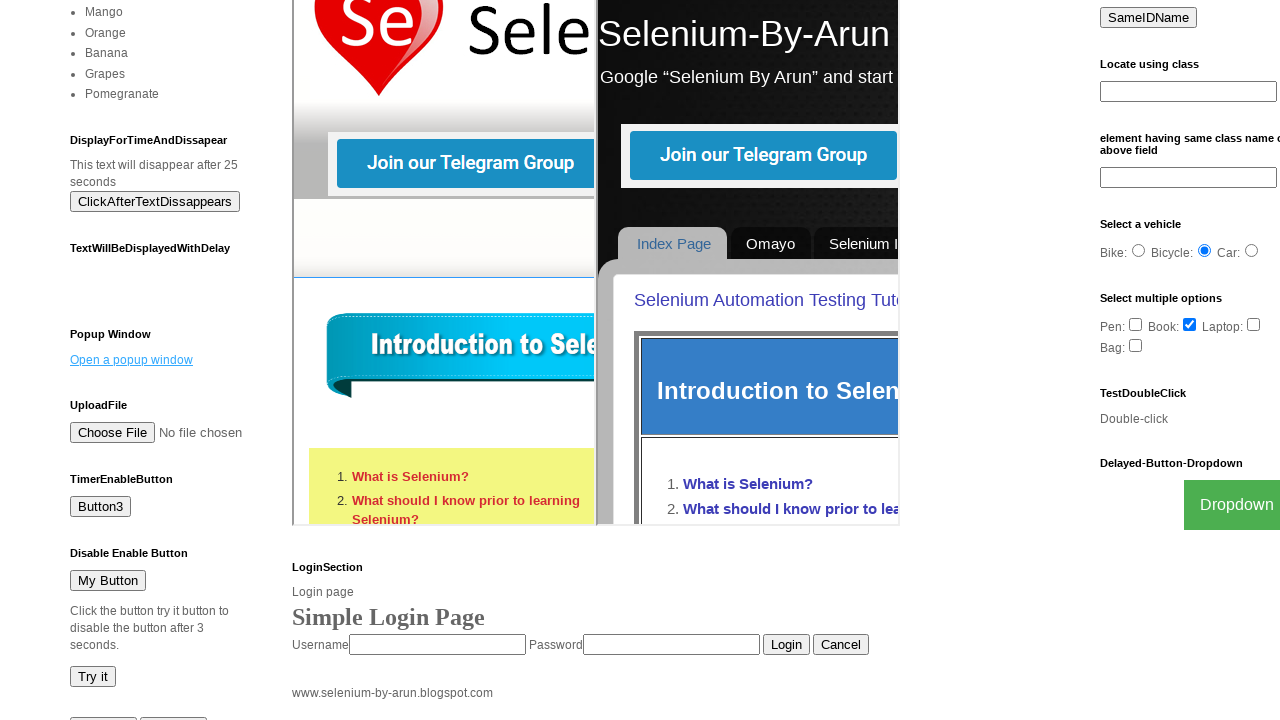